Tests that entered text is trimmed when saving edits to a todo item

Starting URL: https://demo.playwright.dev/todomvc

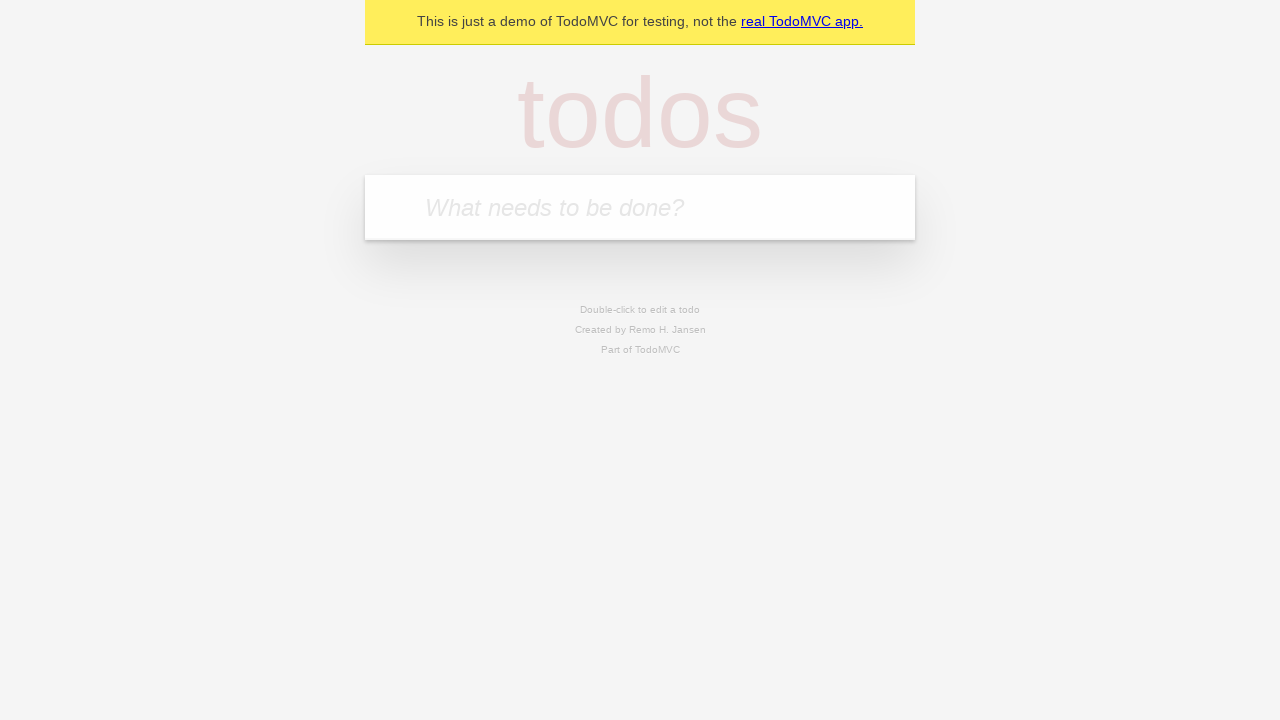

Filled new todo field with 'buy some cheese' on internal:attr=[placeholder="What needs to be done?"i]
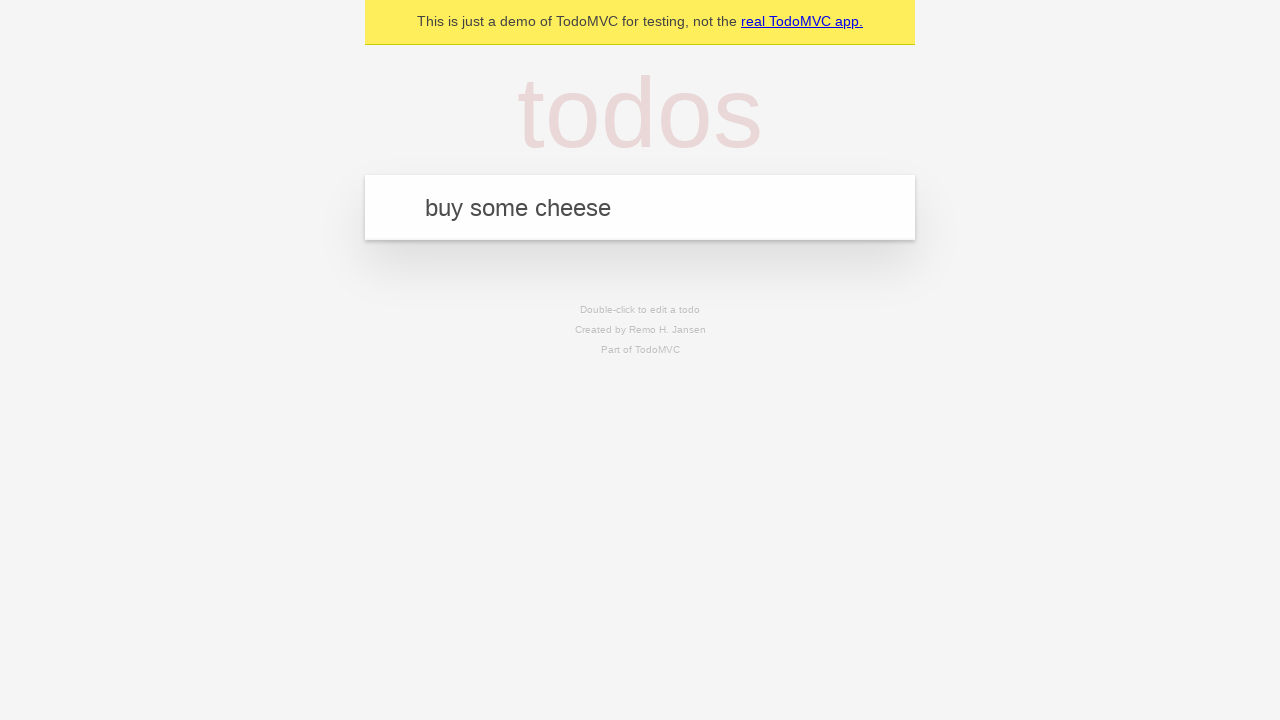

Pressed Enter to create todo item 'buy some cheese' on internal:attr=[placeholder="What needs to be done?"i]
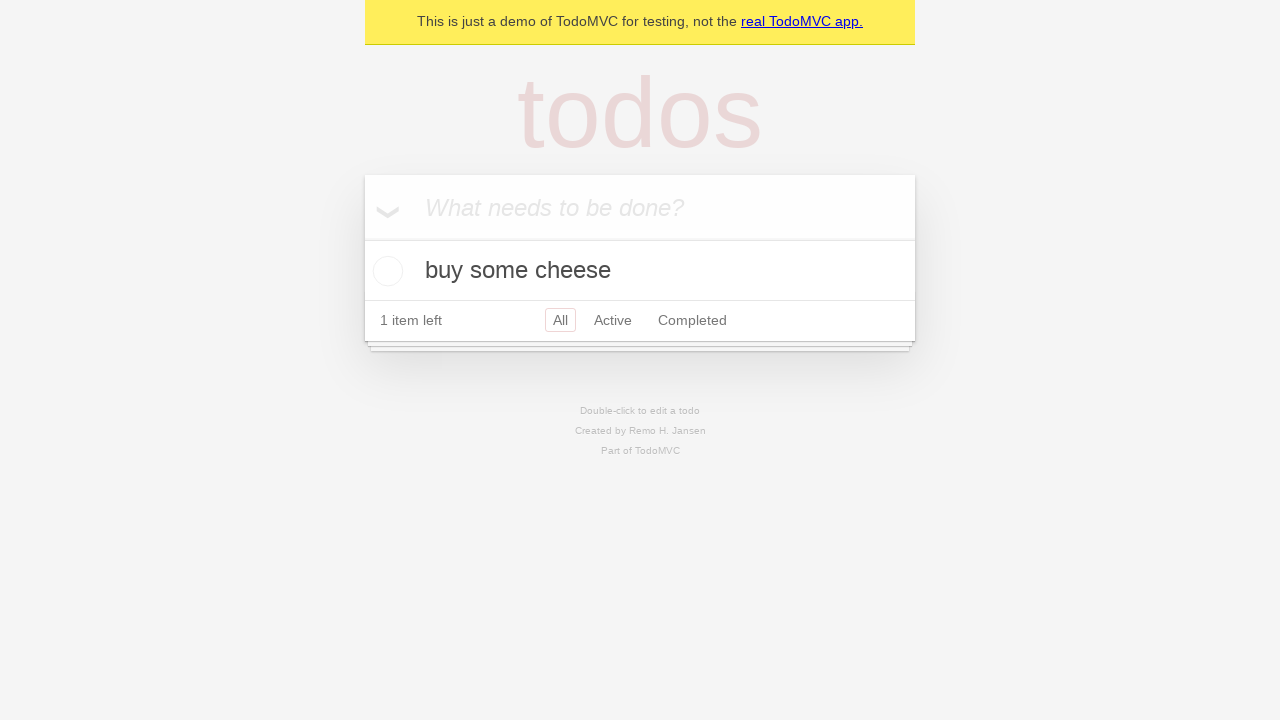

Filled new todo field with 'feed the cat' on internal:attr=[placeholder="What needs to be done?"i]
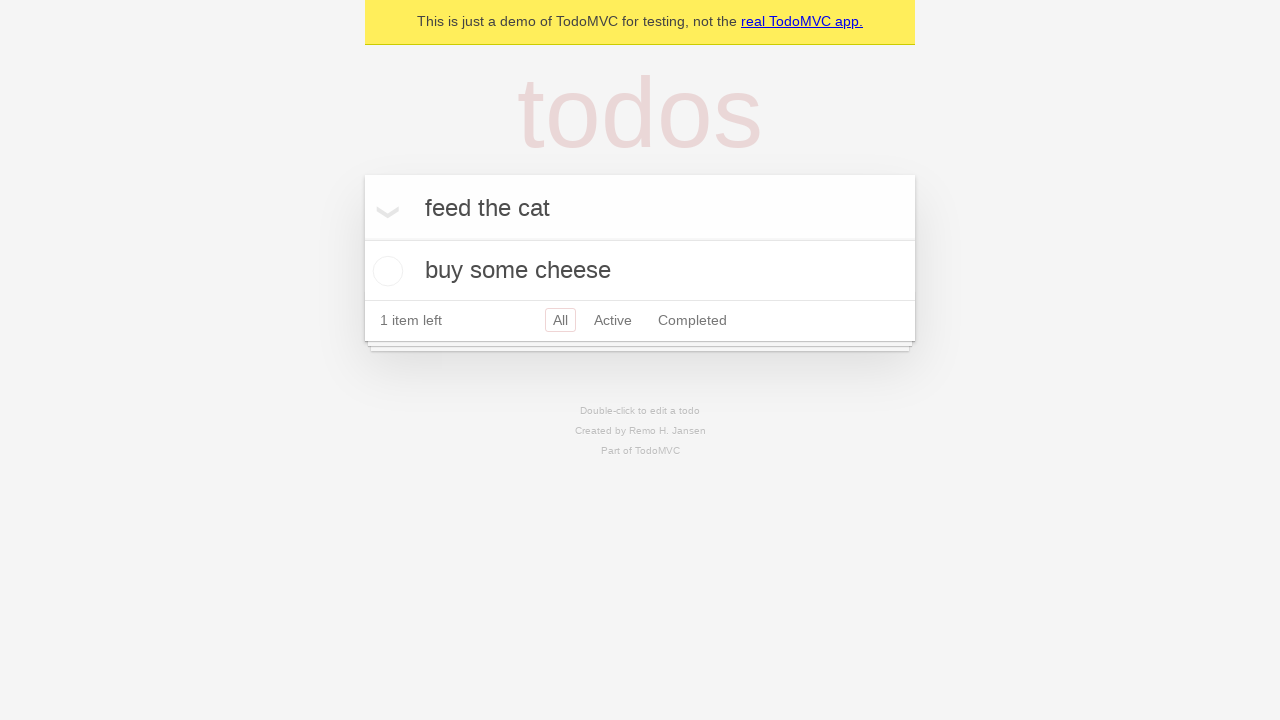

Pressed Enter to create todo item 'feed the cat' on internal:attr=[placeholder="What needs to be done?"i]
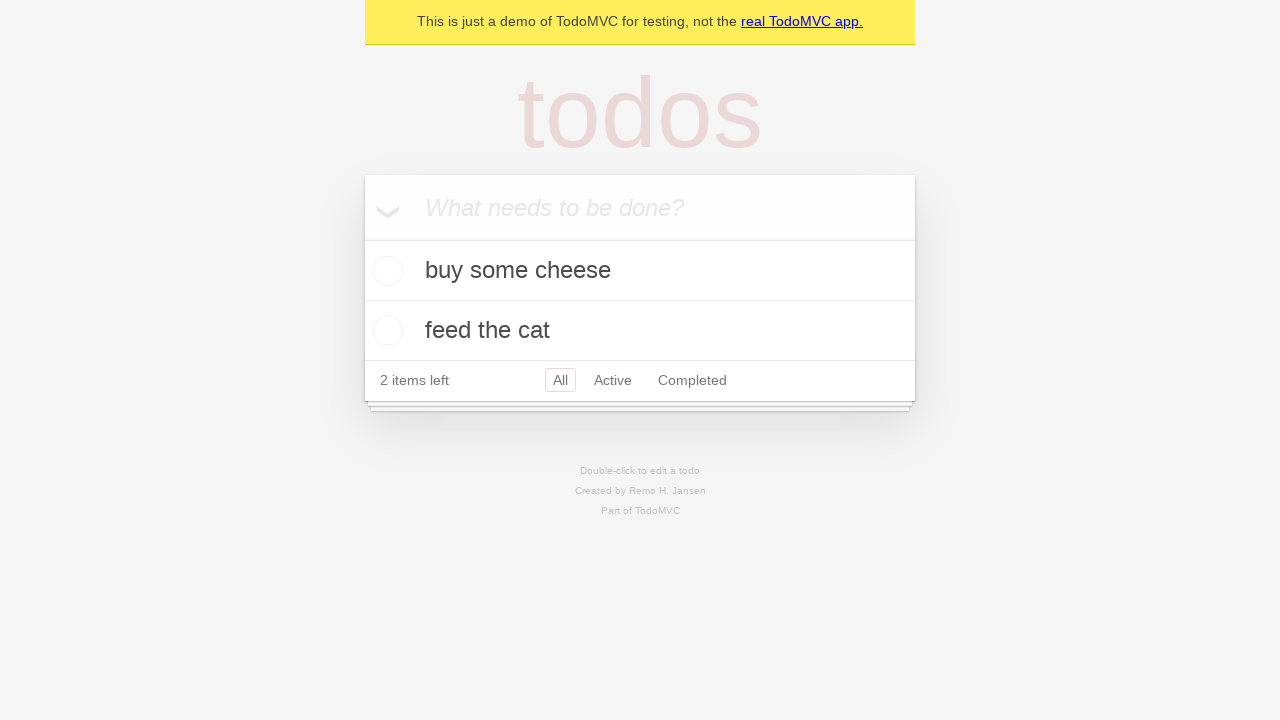

Filled new todo field with 'book a doctors appointment' on internal:attr=[placeholder="What needs to be done?"i]
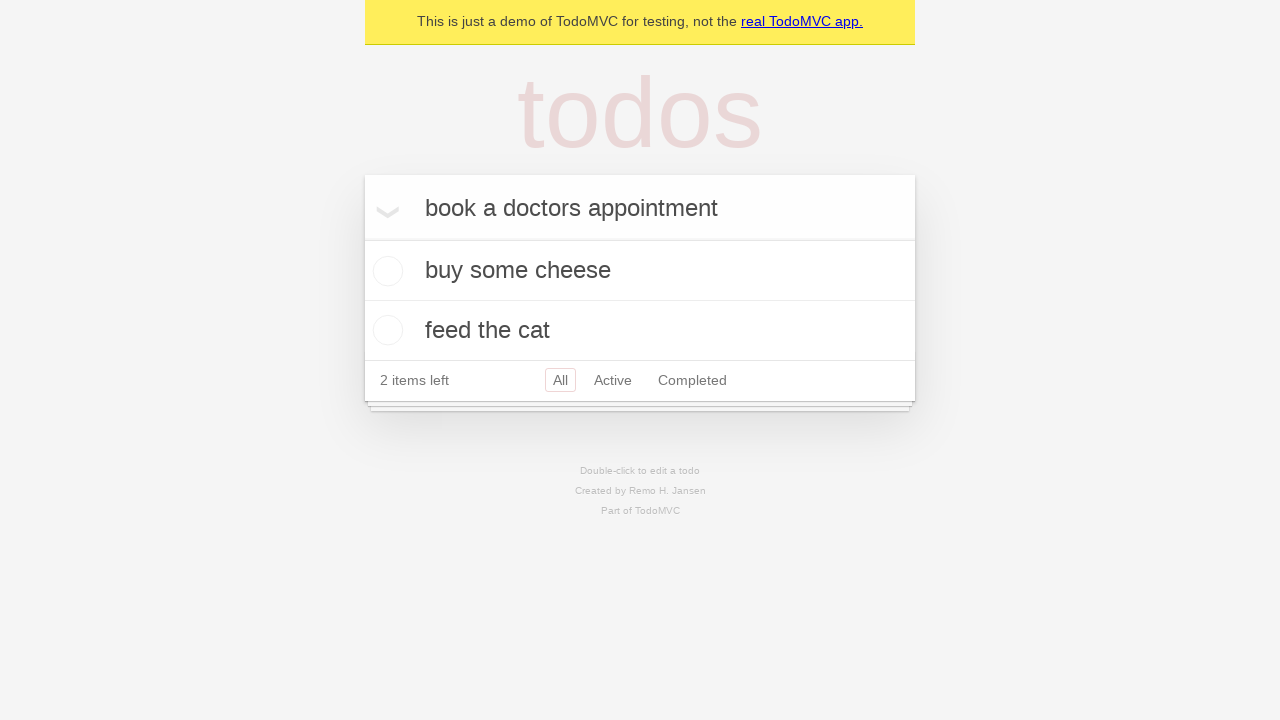

Pressed Enter to create todo item 'book a doctors appointment' on internal:attr=[placeholder="What needs to be done?"i]
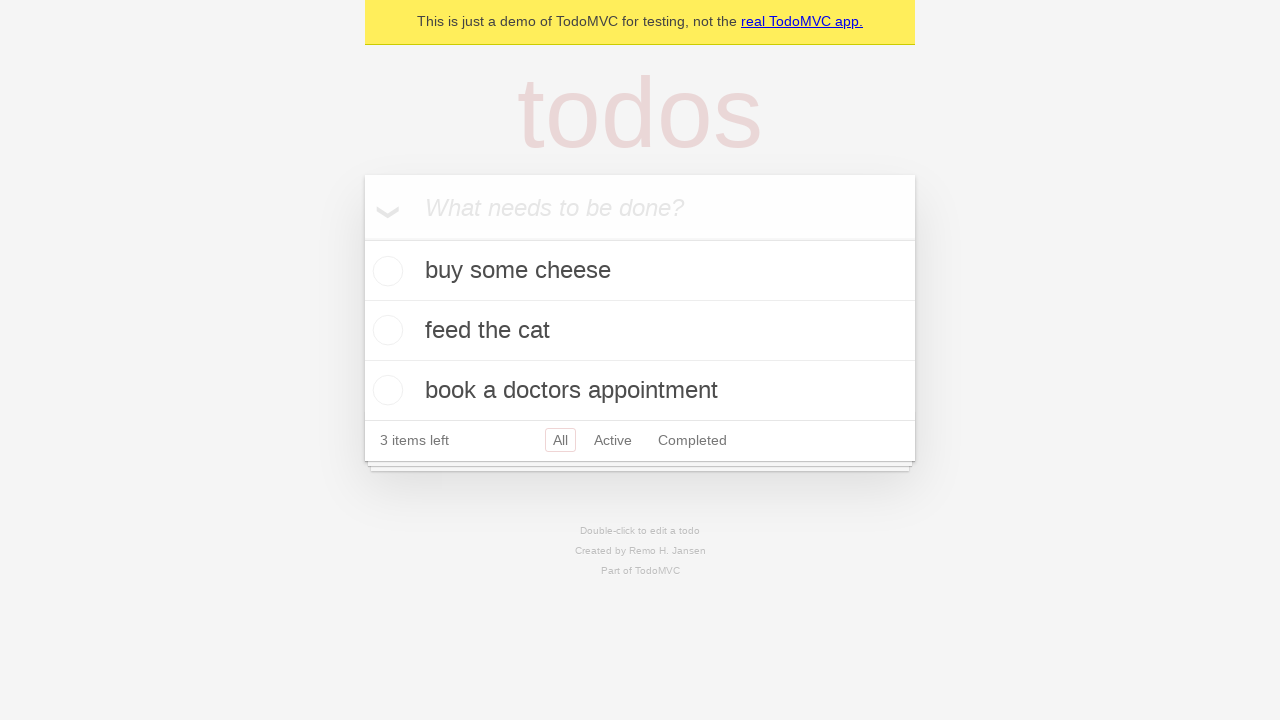

Double-clicked second todo item to enter edit mode at (640, 331) on internal:testid=[data-testid="todo-item"s] >> nth=1
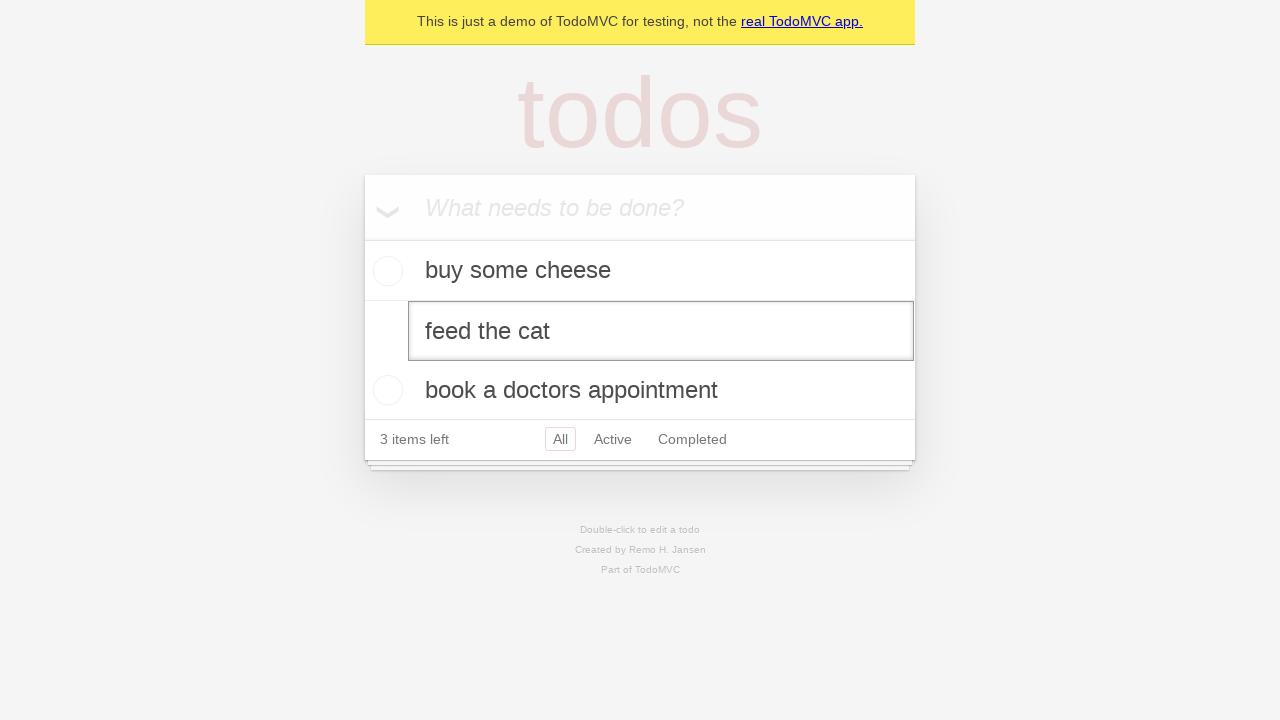

Filled edit field with text containing leading and trailing spaces on internal:testid=[data-testid="todo-item"s] >> nth=1 >> internal:role=textbox[nam
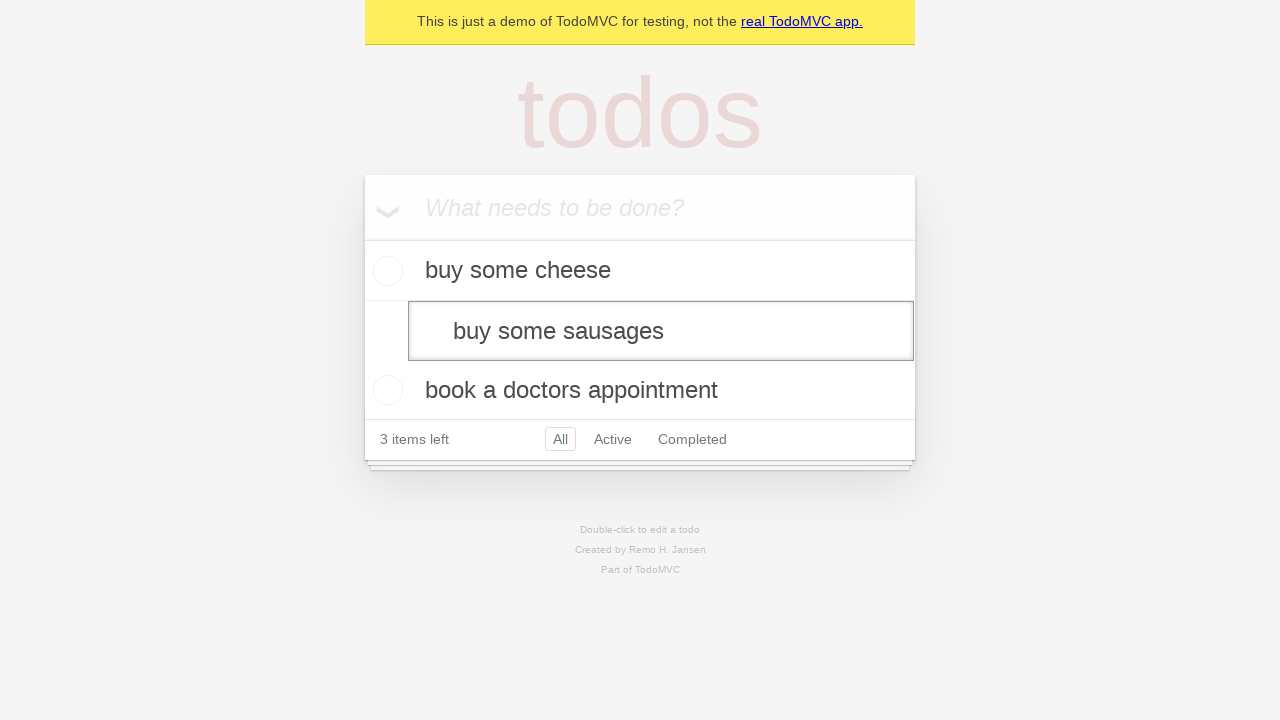

Pressed Enter to save edited todo item with spaces on internal:testid=[data-testid="todo-item"s] >> nth=1 >> internal:role=textbox[nam
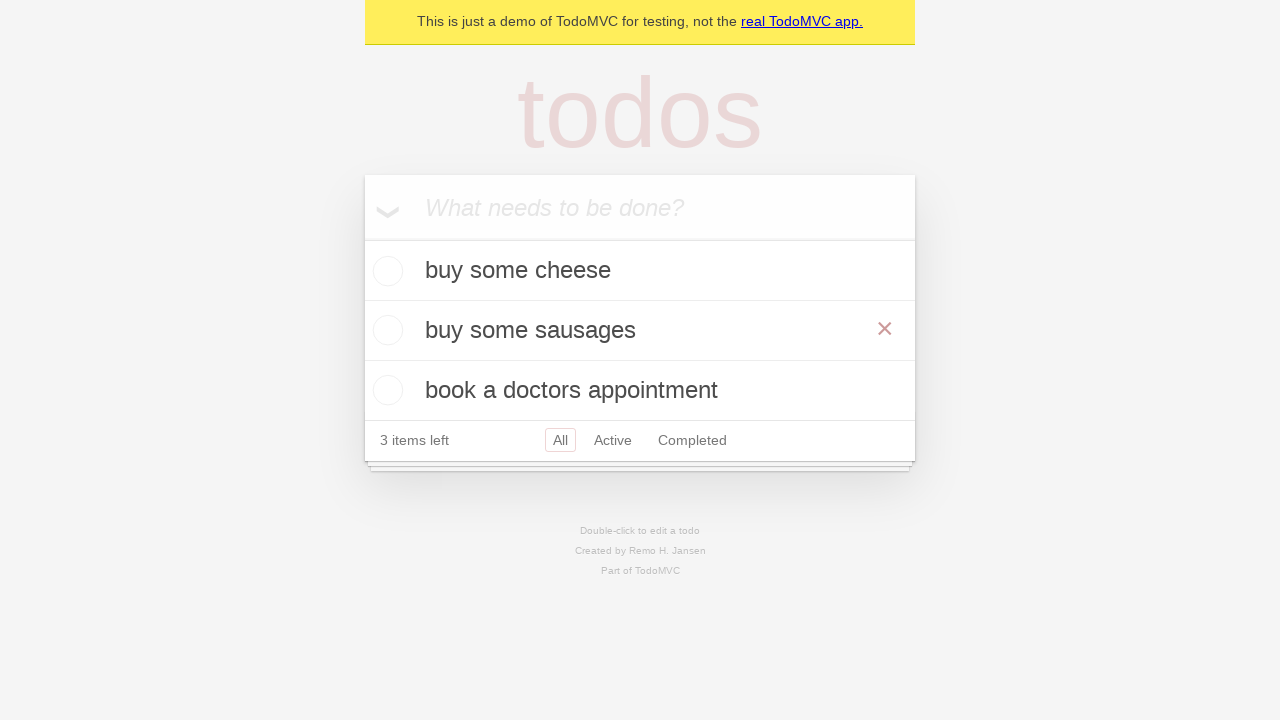

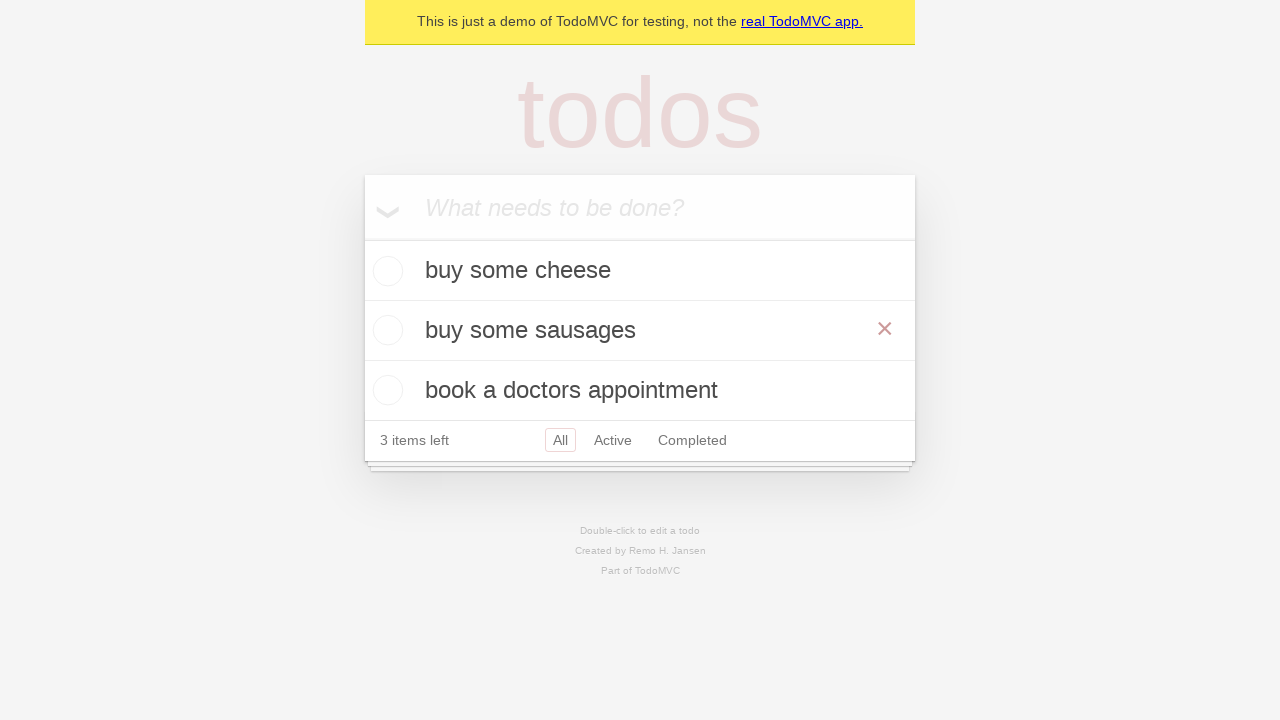